Tests alert functionality by entering a name, clicking confirm button, accepting the alert, and verifying the alert text contains the entered name

Starting URL: https://rahulshettyacademy.com/AutomationPractice/

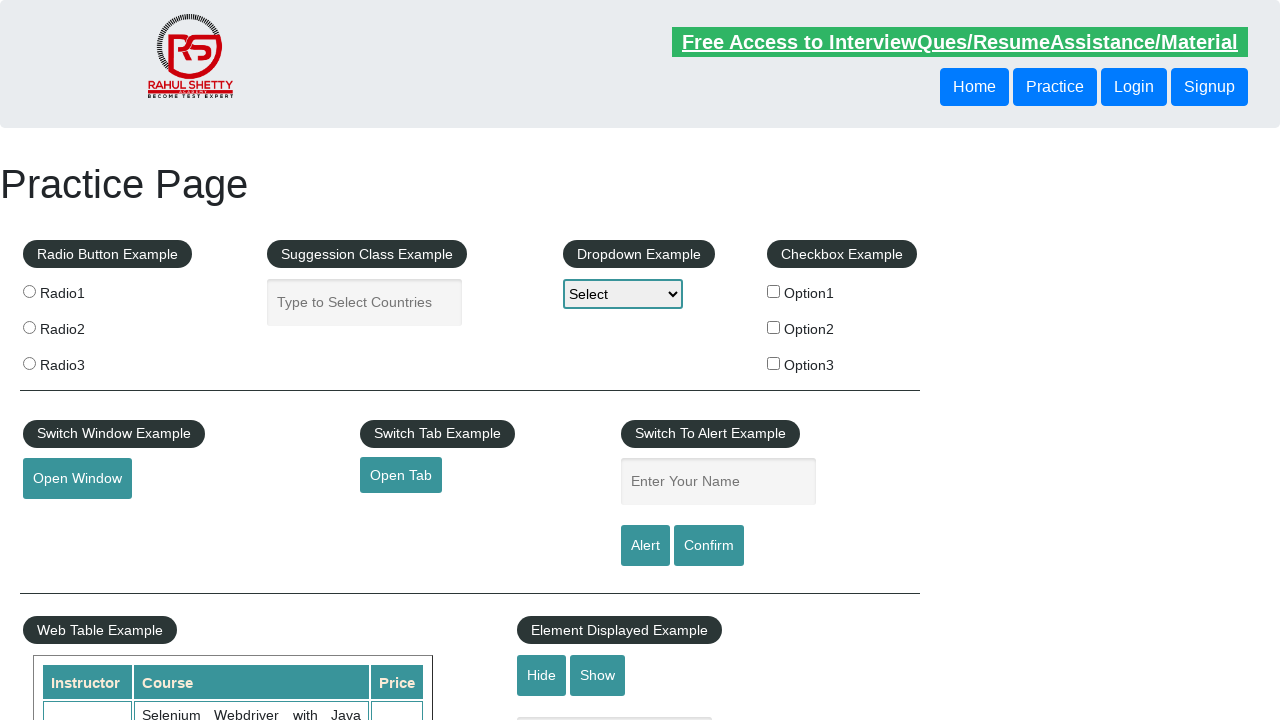

Filled name field with 'Enrique' on #name
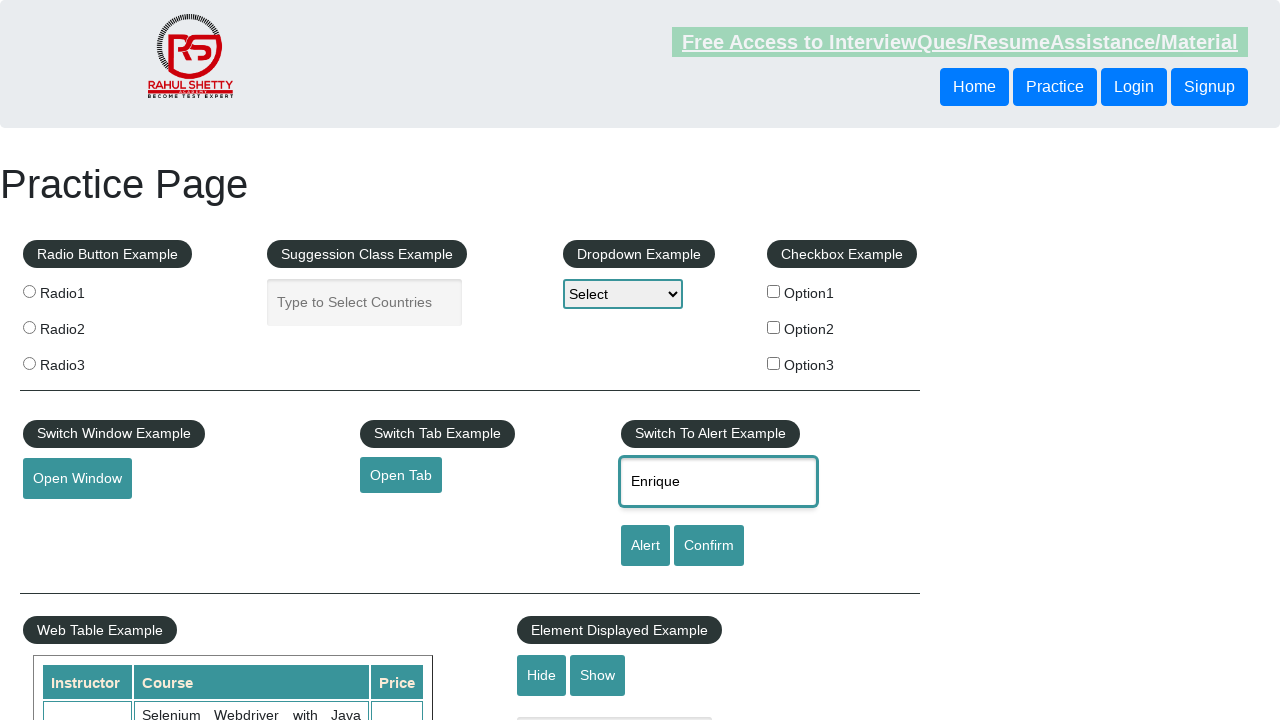

Clicked confirm button at (709, 546) on #confirmbtn
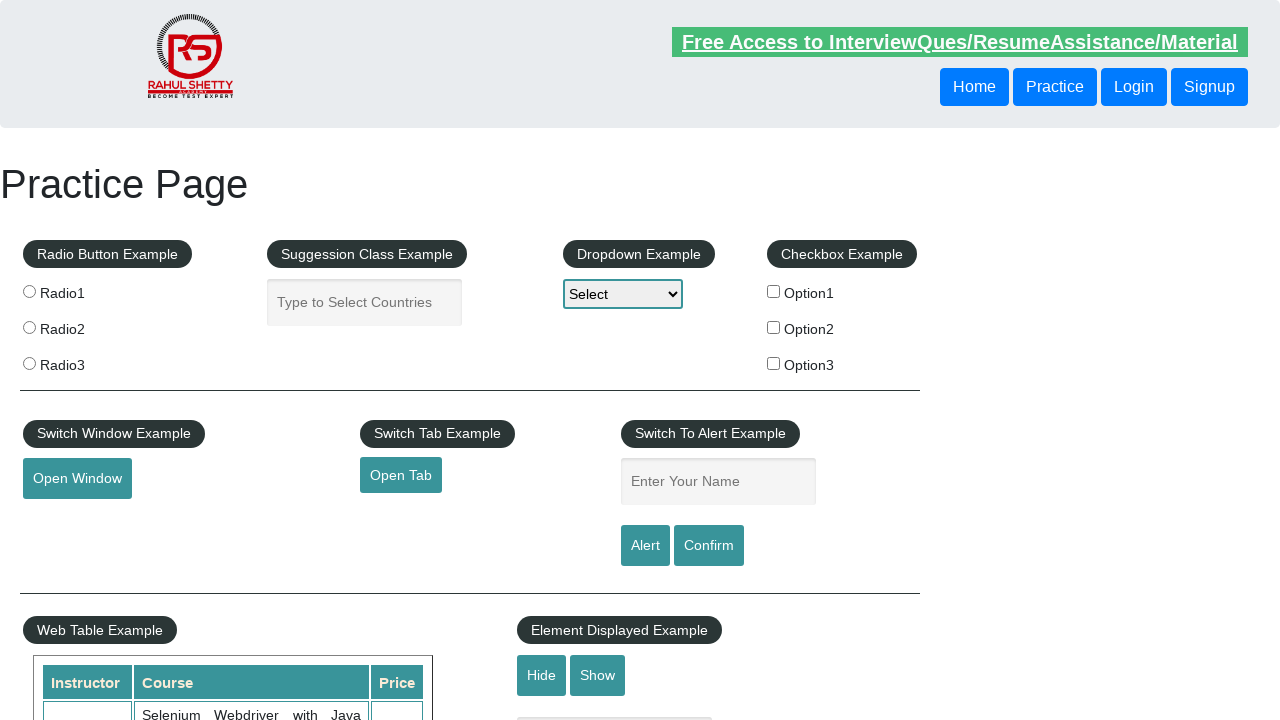

Set up dialog handler to accept alerts
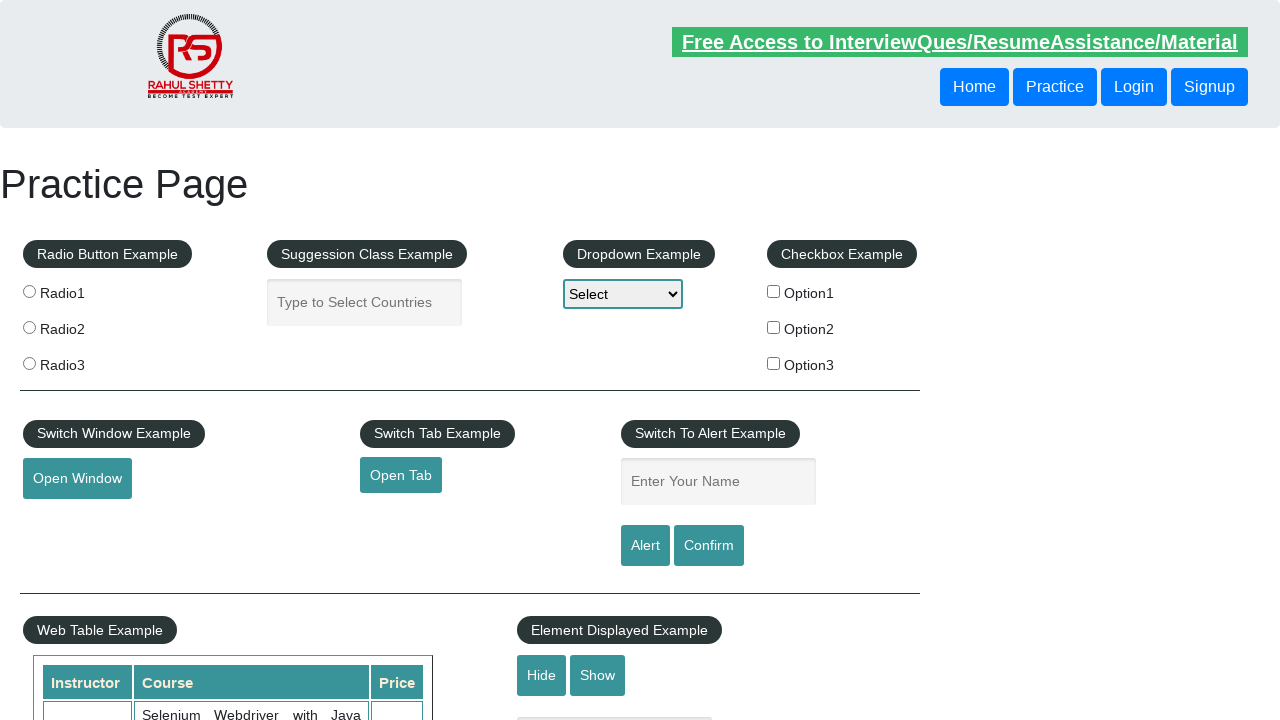

Waited for dialog to be processed
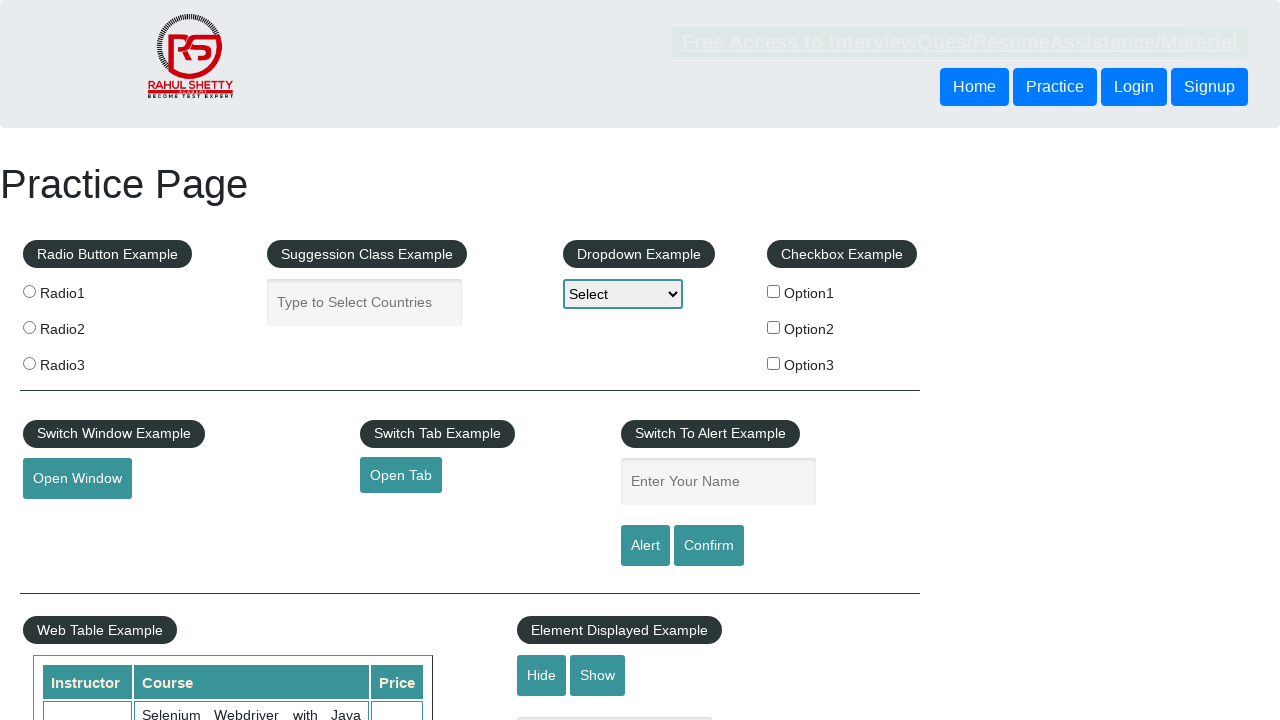

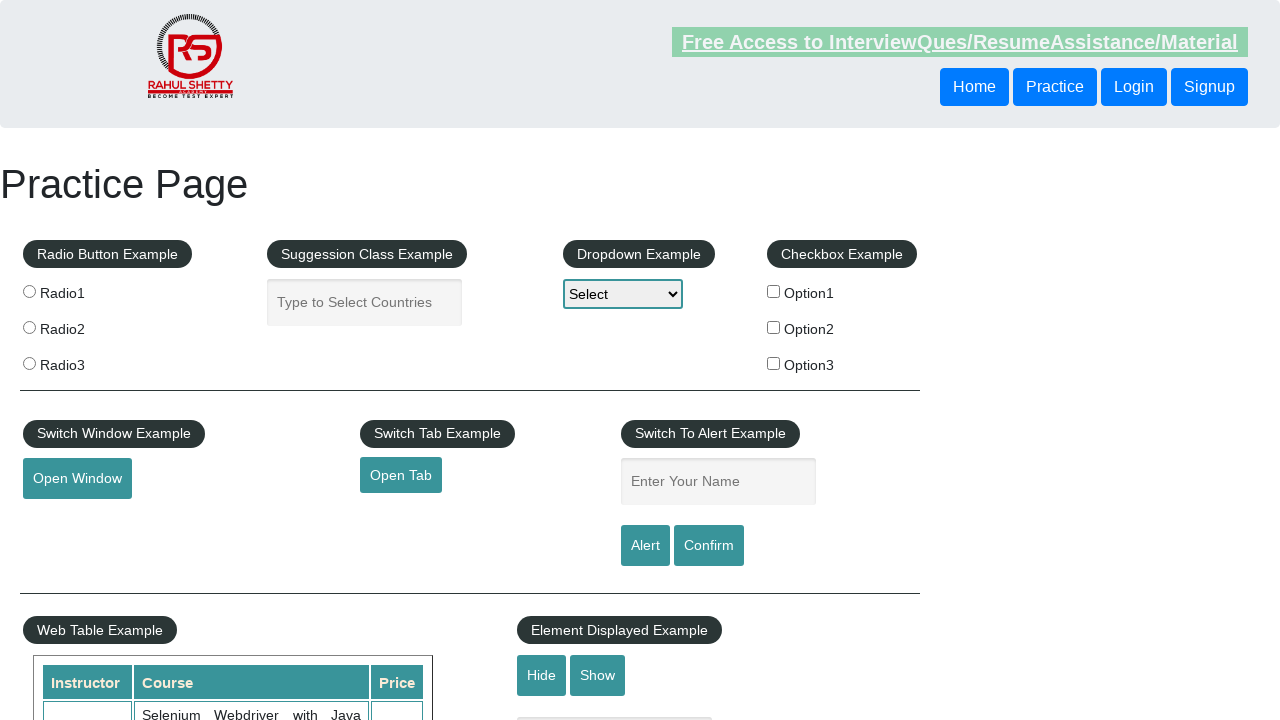